Tests element highlighting functionality by navigating to a page with many elements, finding a specific element by ID, and visually highlighting it with a red dashed border using JavaScript style manipulation.

Starting URL: http://the-internet.herokuapp.com/large

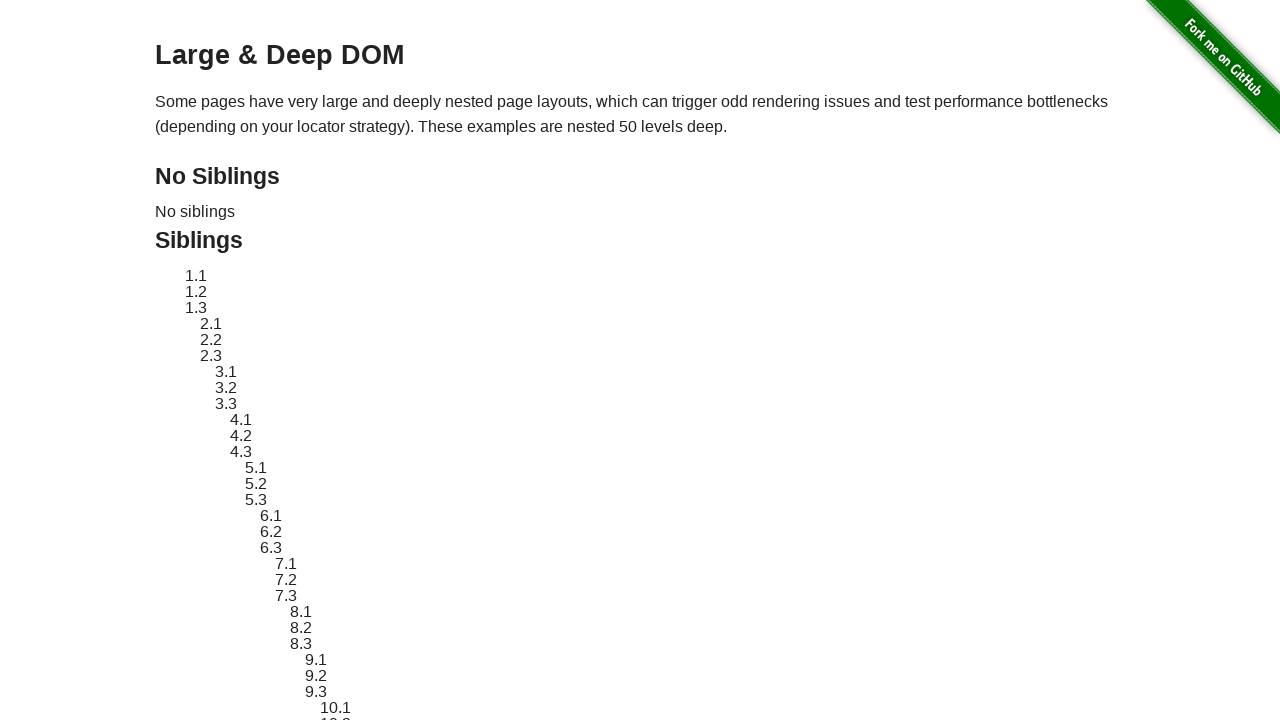

Navigated to the-internet.herokuapp.com/large page with many elements
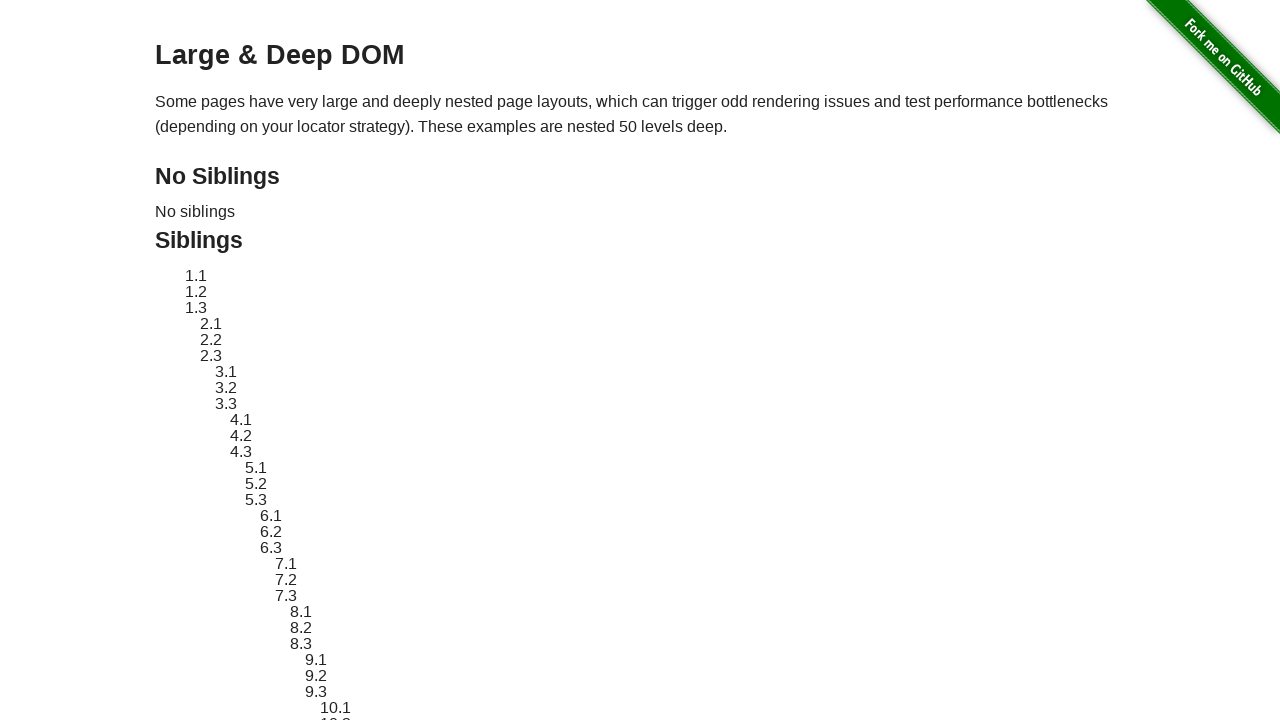

Located element with ID 'sibling-2.3'
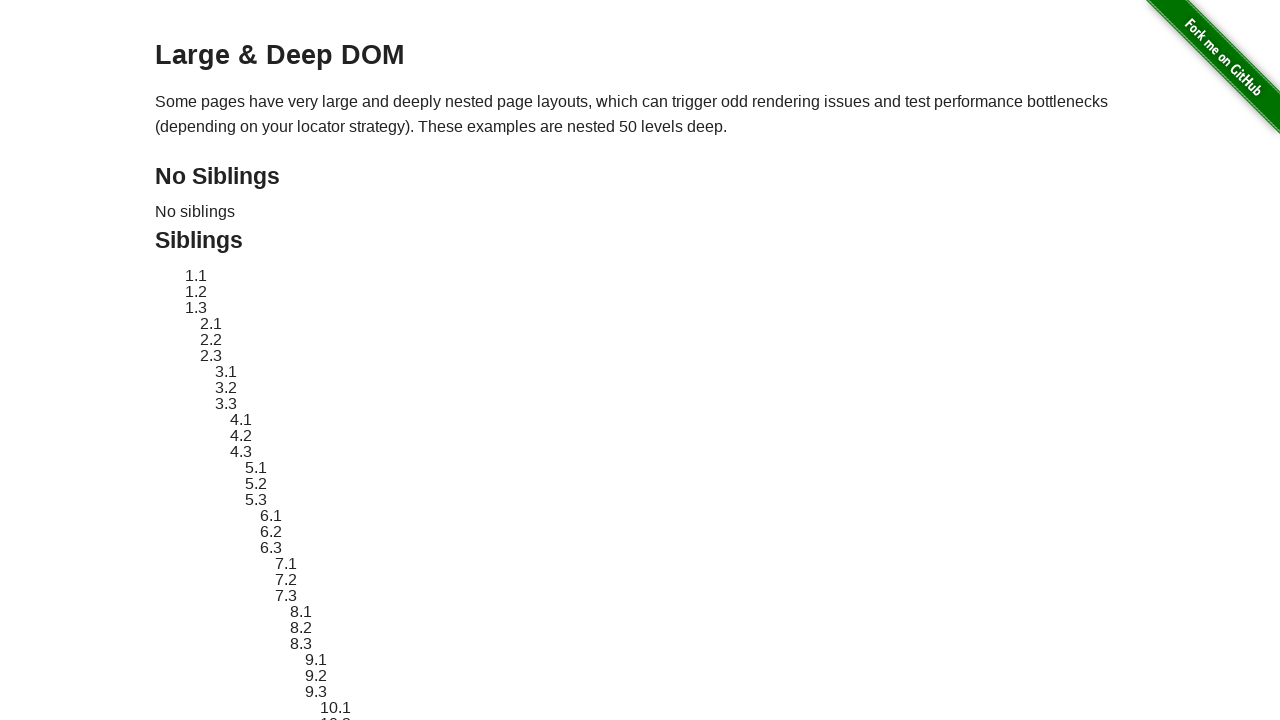

Element became visible
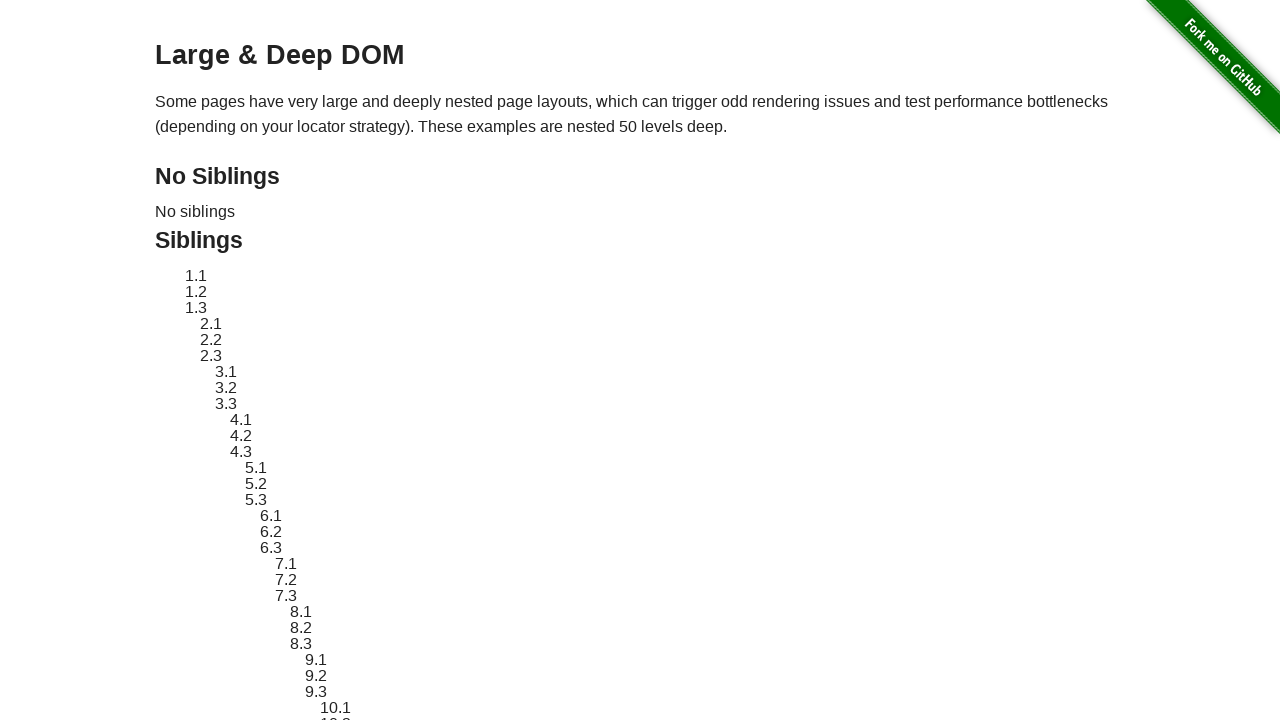

Stored original element style attribute
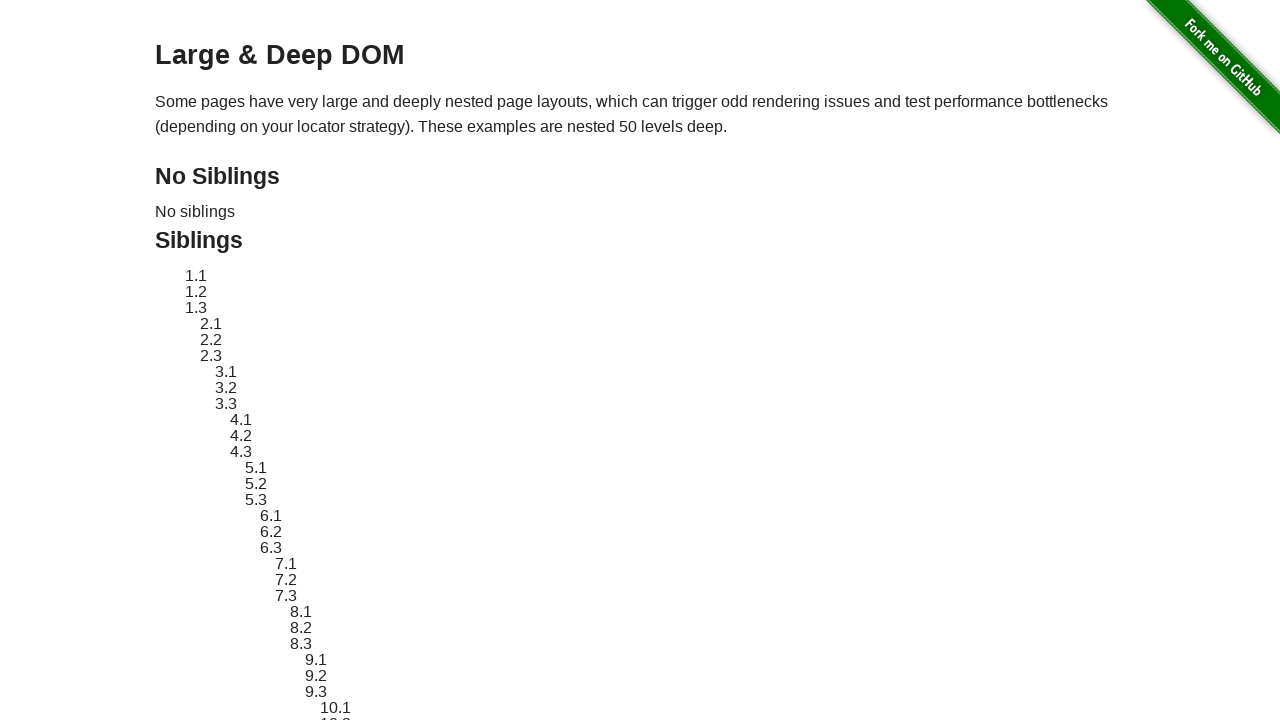

Applied red dashed border highlight to element
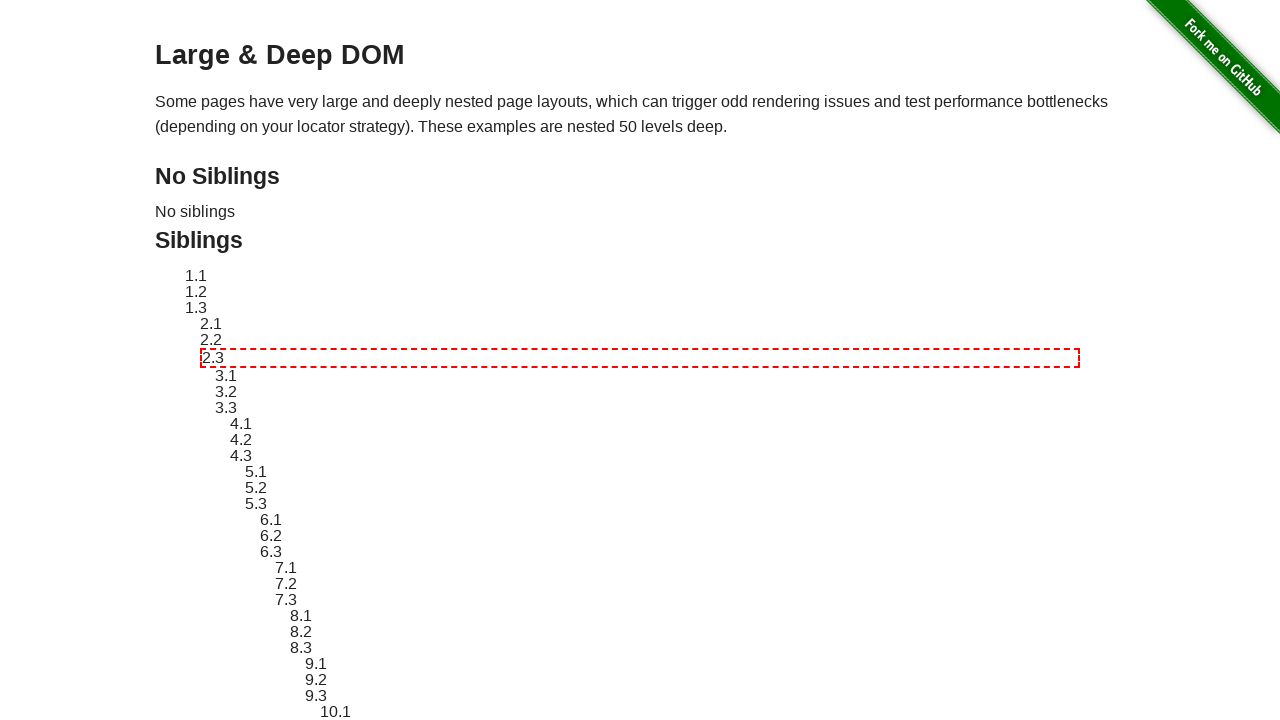

Waited 3 seconds to observe the highlight effect
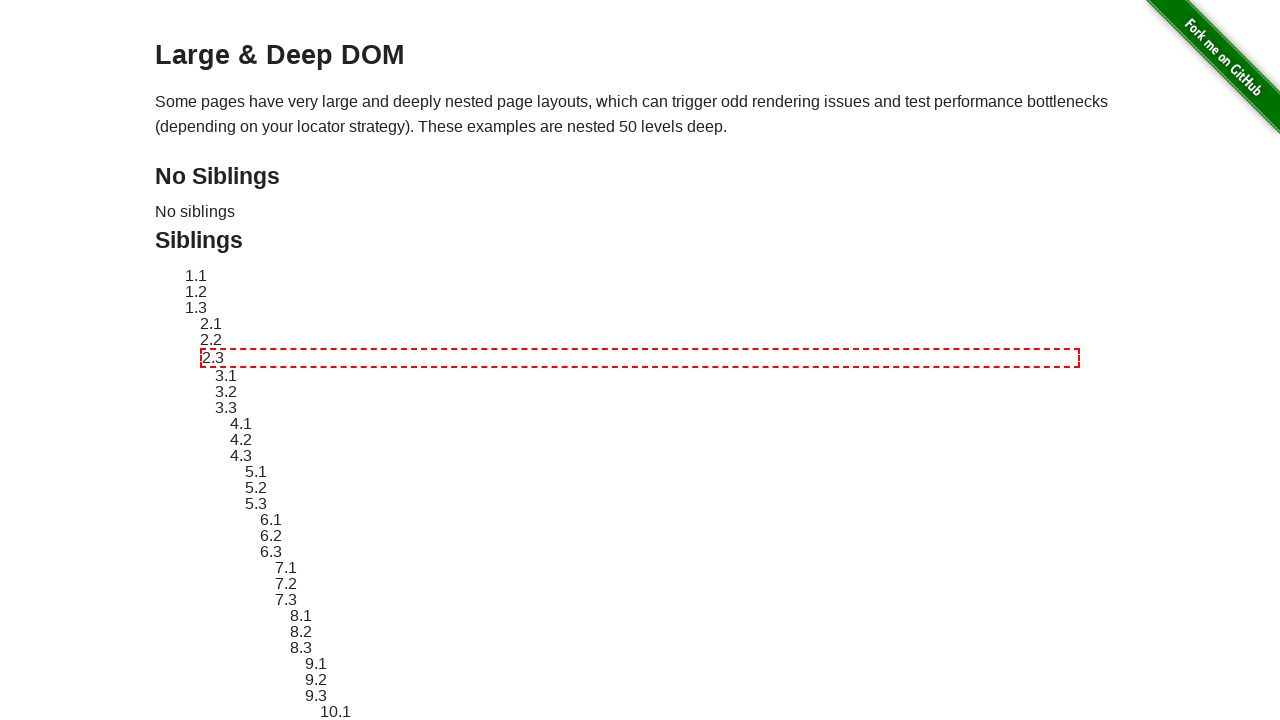

Reverted element style to original state
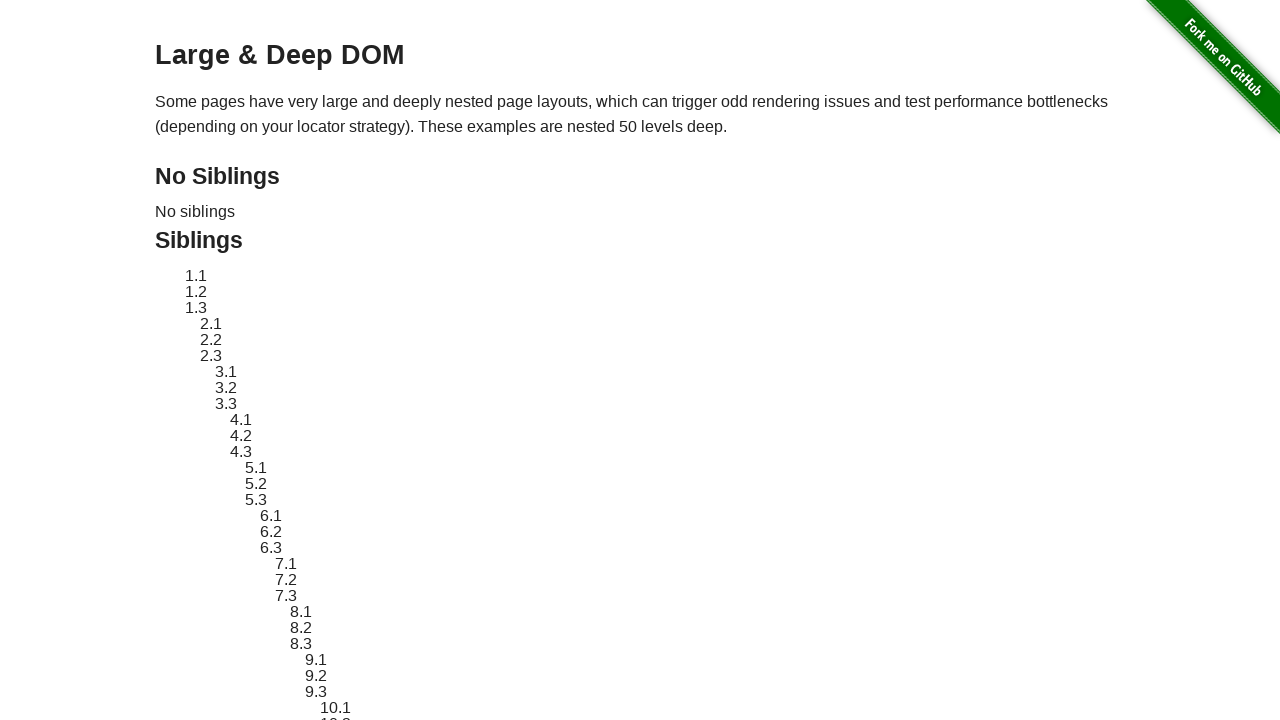

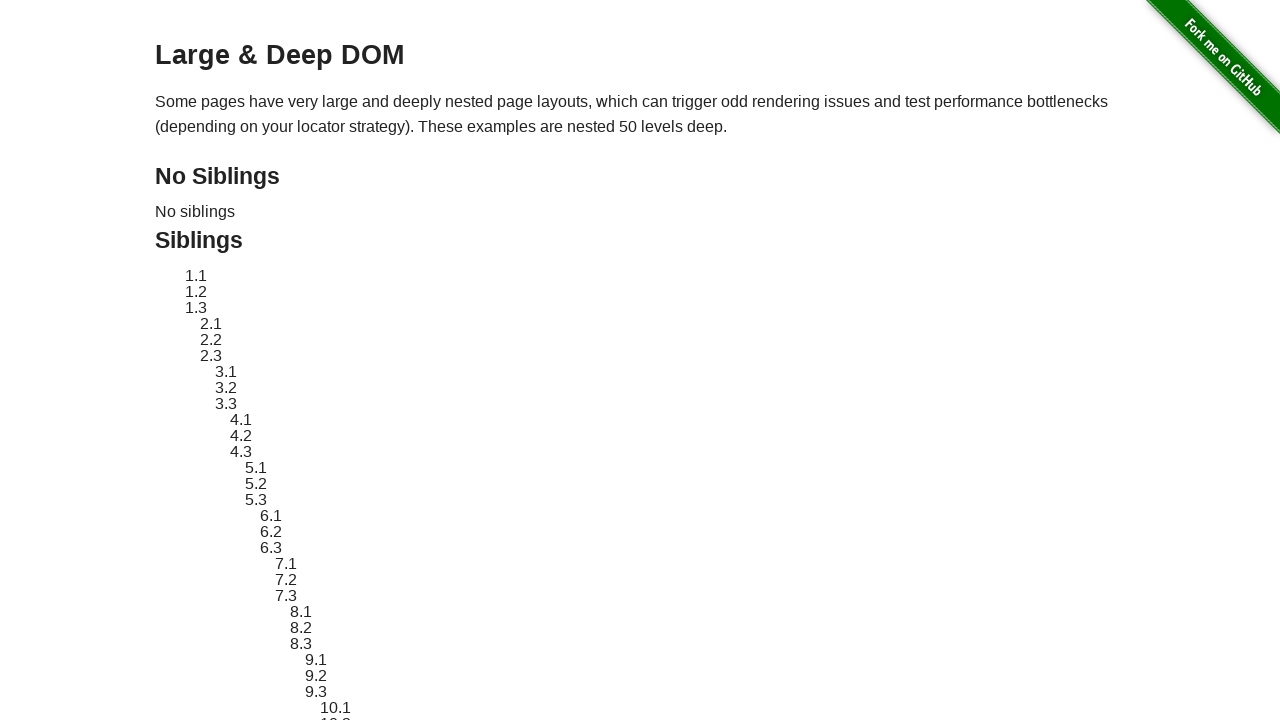